Tests an e-commerce shopping flow by adding specific vegetables (Cucumber, Brocolli, Beetroot) to cart, proceeding to checkout, and applying a promo code

Starting URL: https://rahulshettyacademy.com/seleniumPractise/

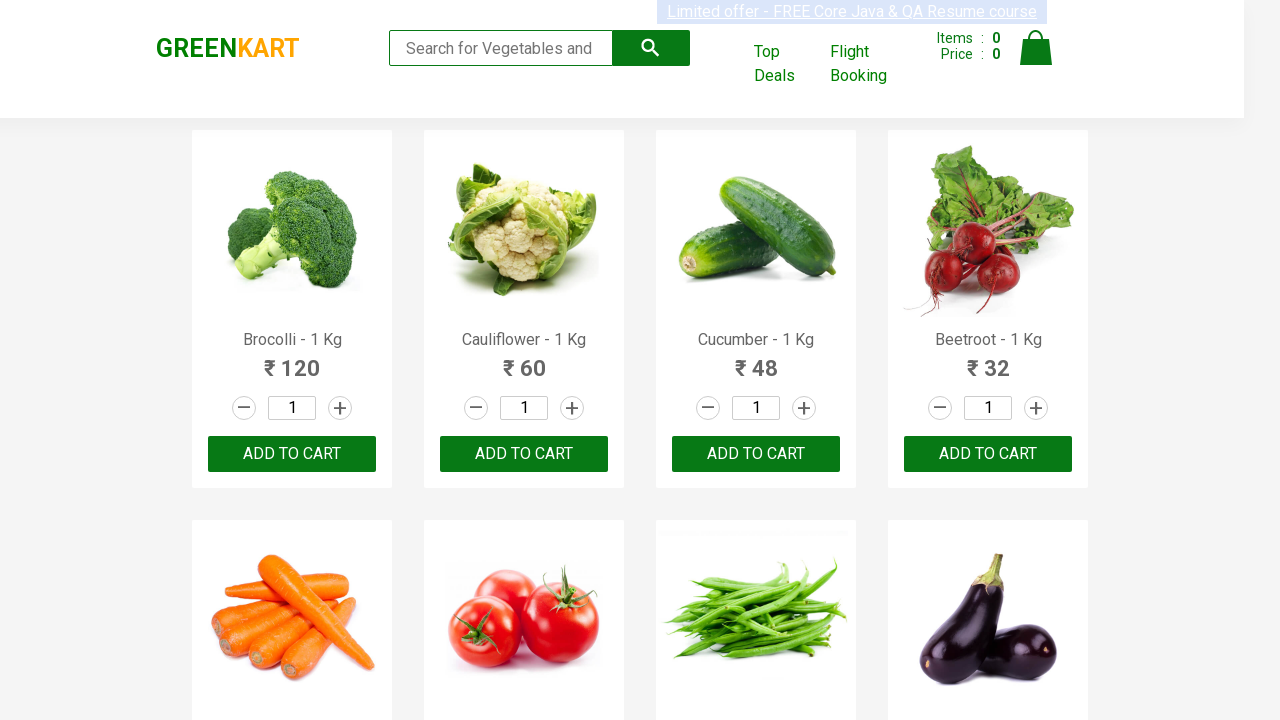

Waited for product names to load on the page
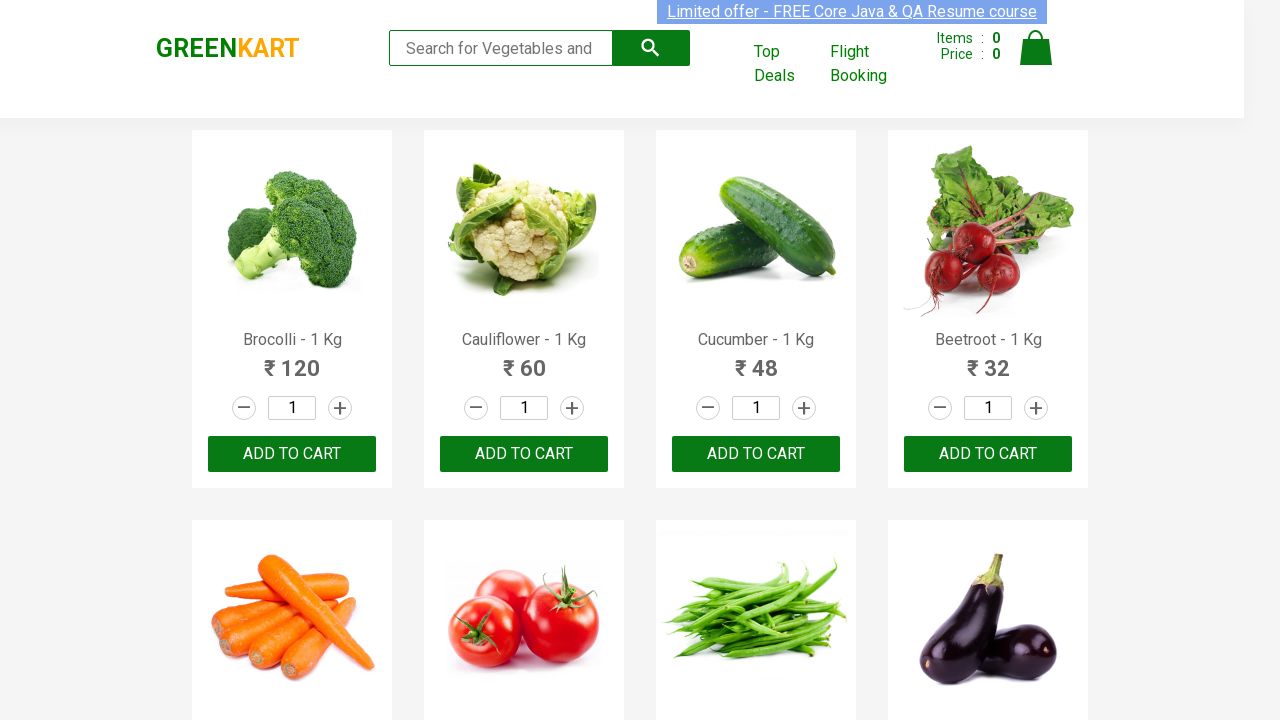

Retrieved all product name elements from the page
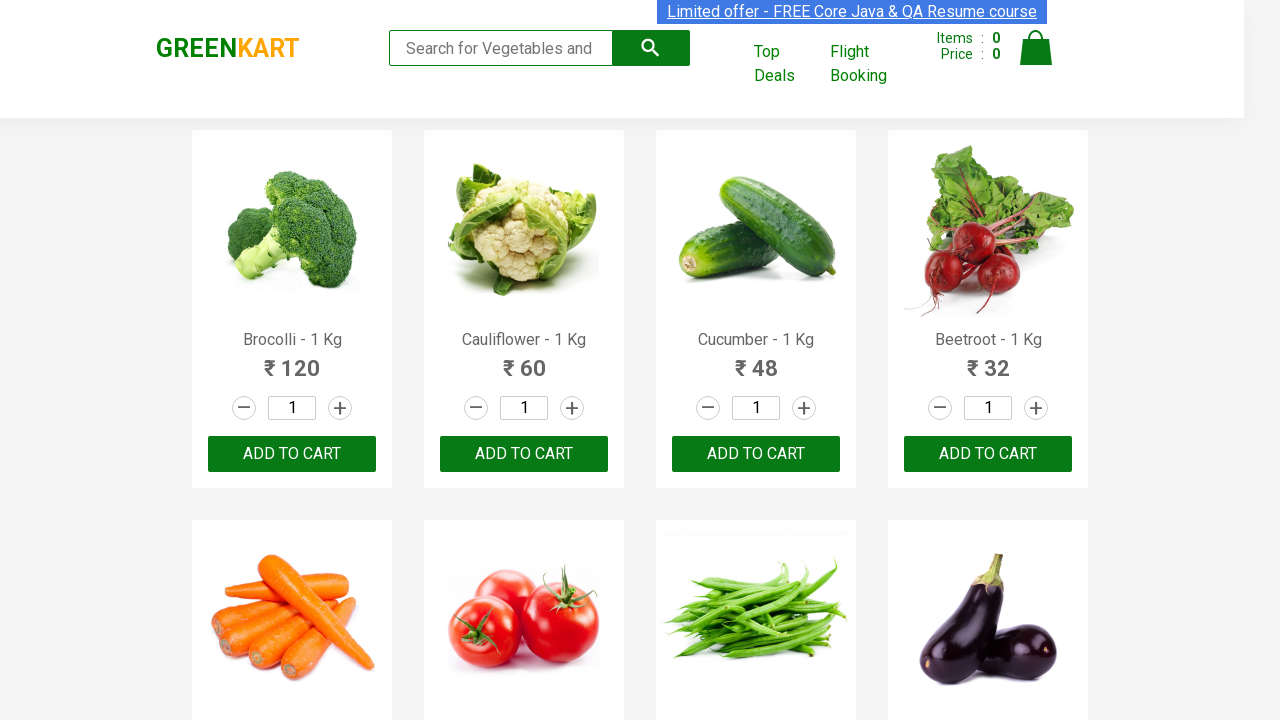

Retrieved all 'Add to cart' buttons from the page
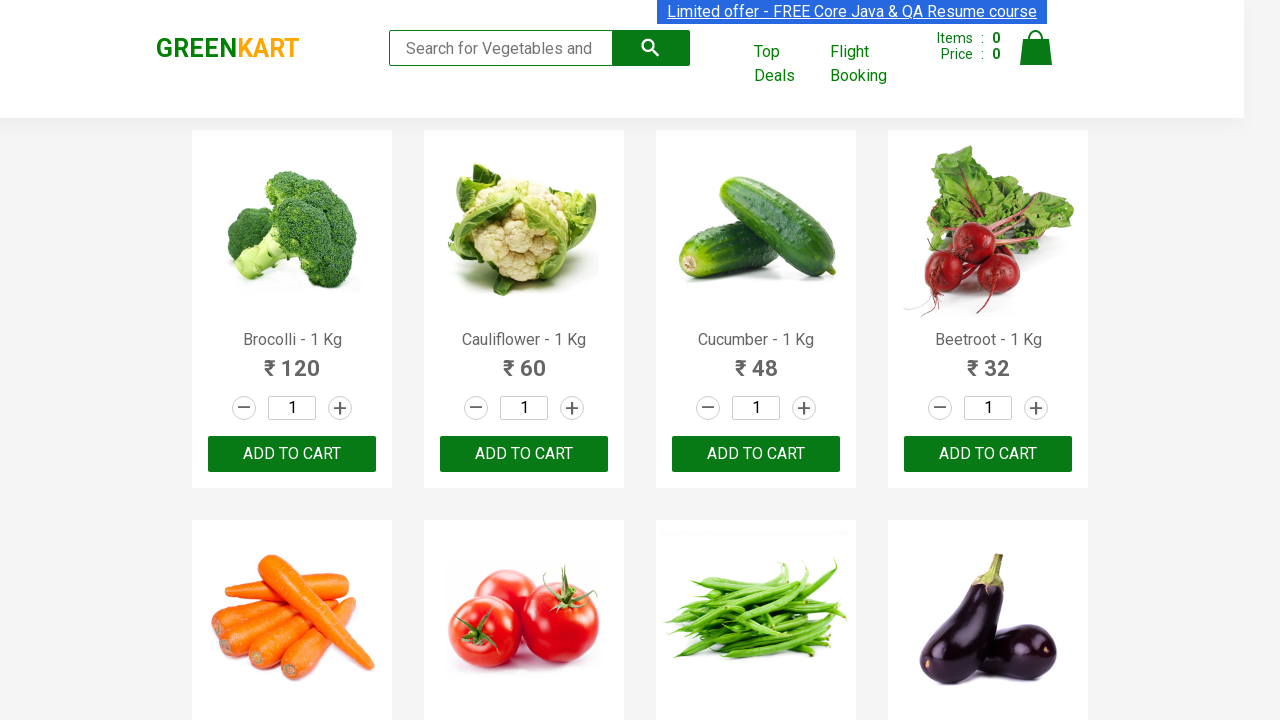

Added Brocolli to cart
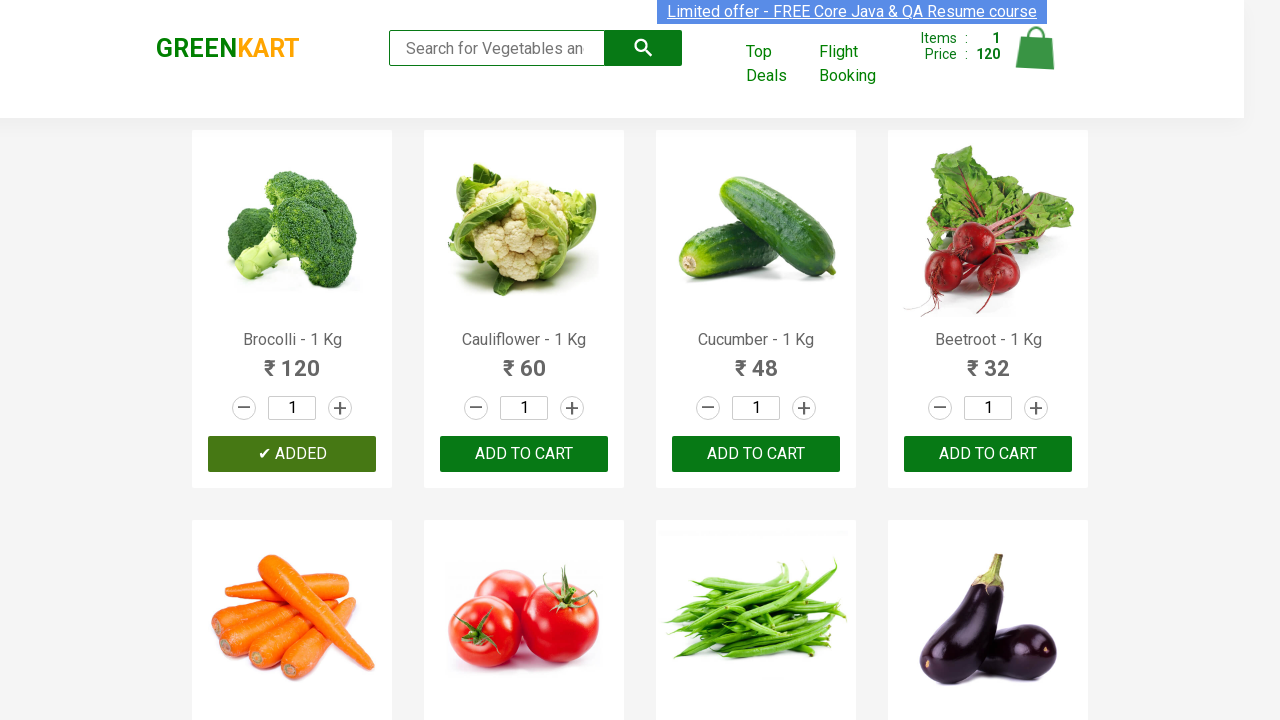

Added Cucumber to cart
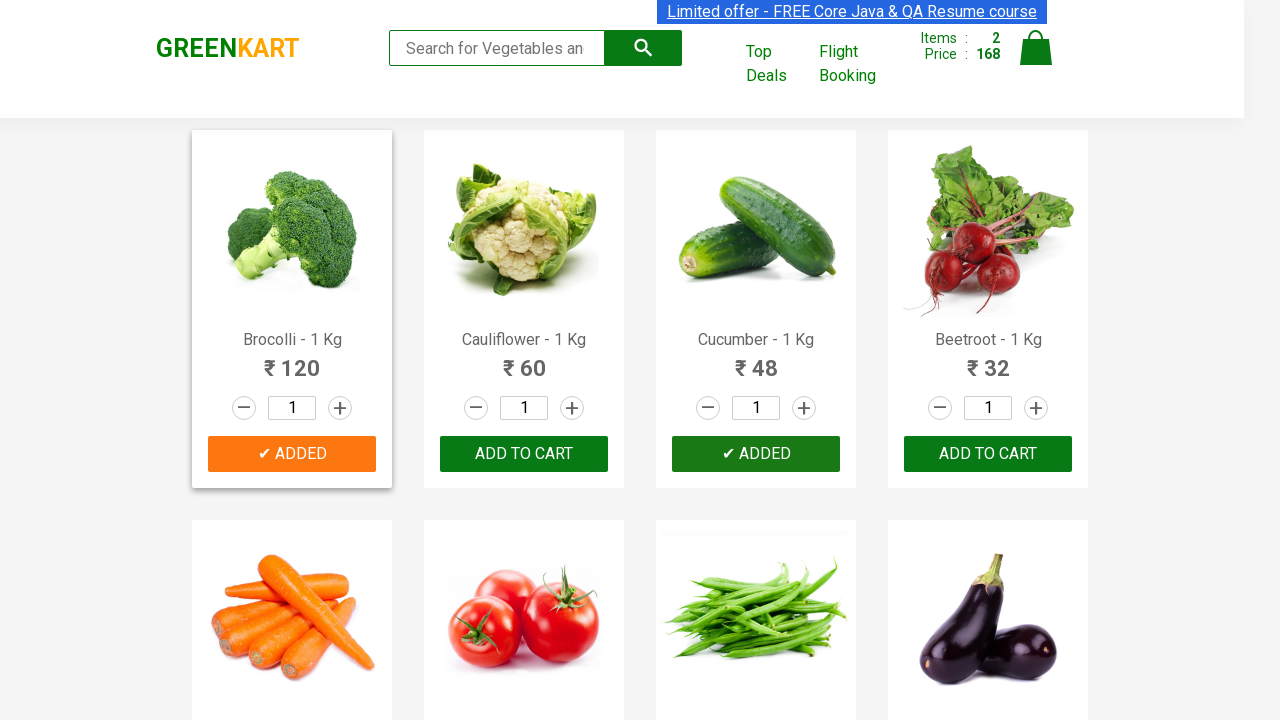

Added Beetroot to cart
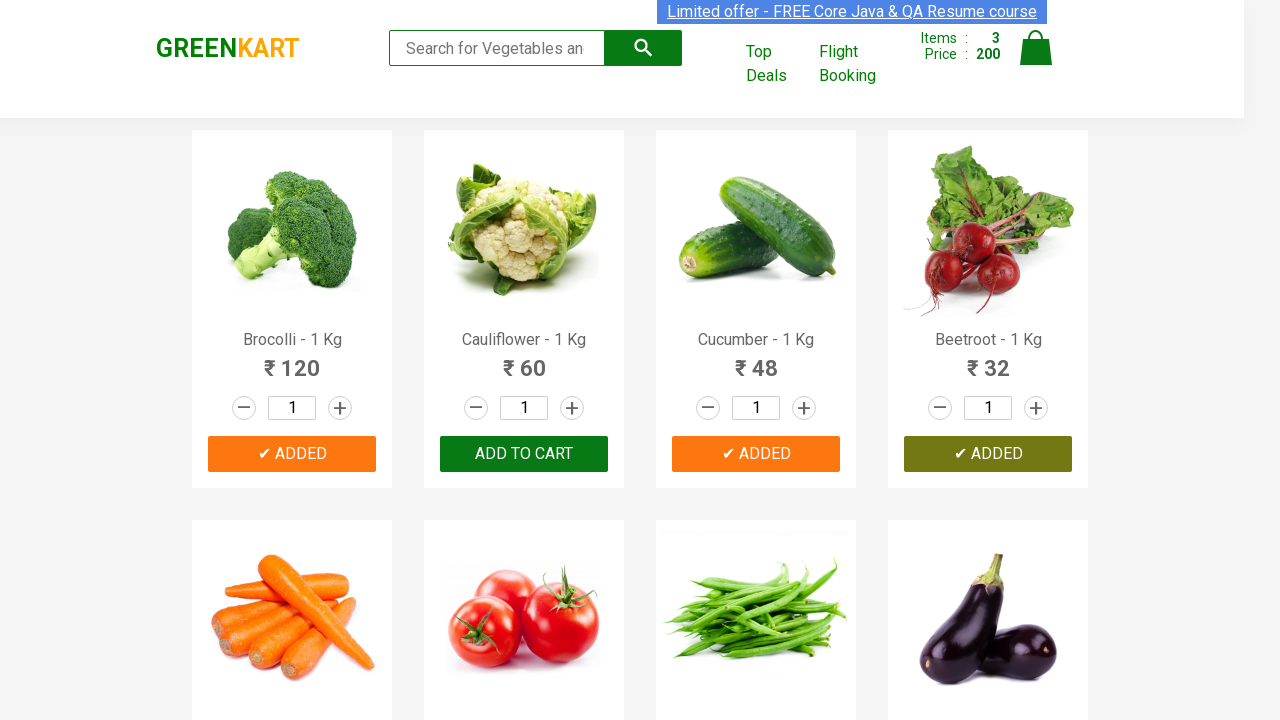

Clicked on the Cart icon to view cart at (1036, 48) on img[alt='Cart']
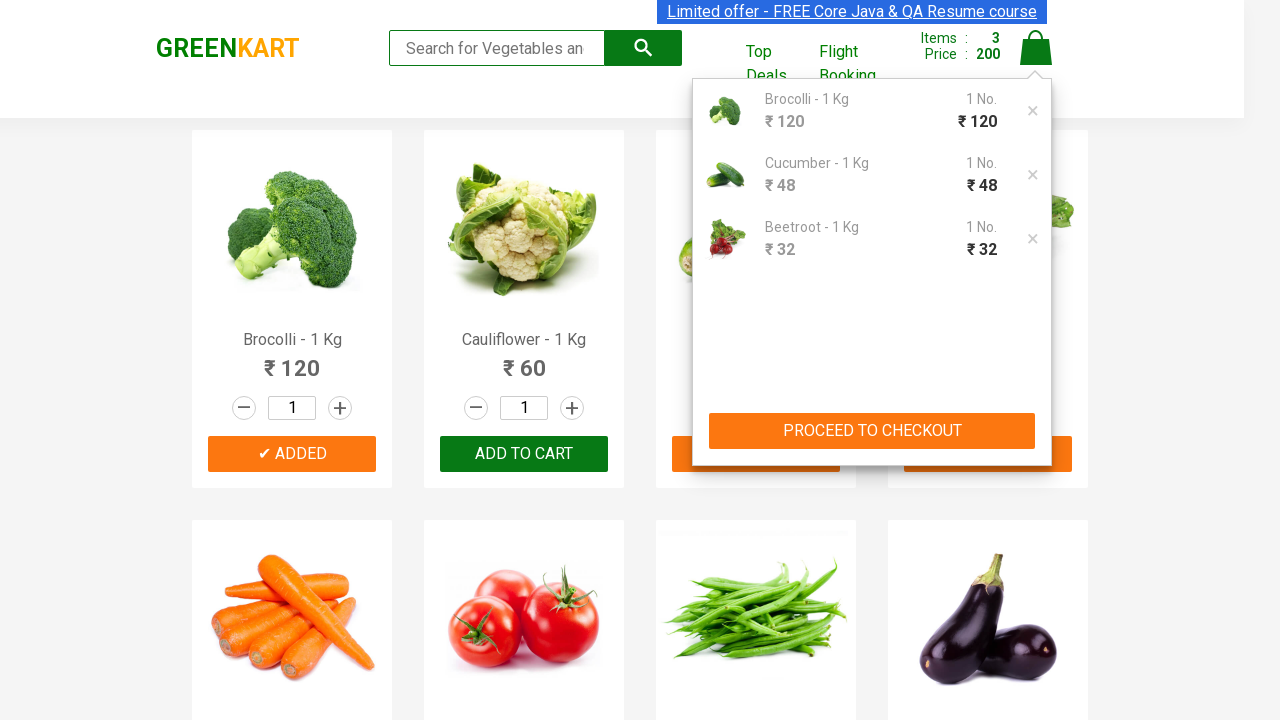

Clicked 'PROCEED TO CHECKOUT' button to proceed with order at (872, 431) on xpath=//button[contains(text(),'PROCEED TO CHECKOUT')]
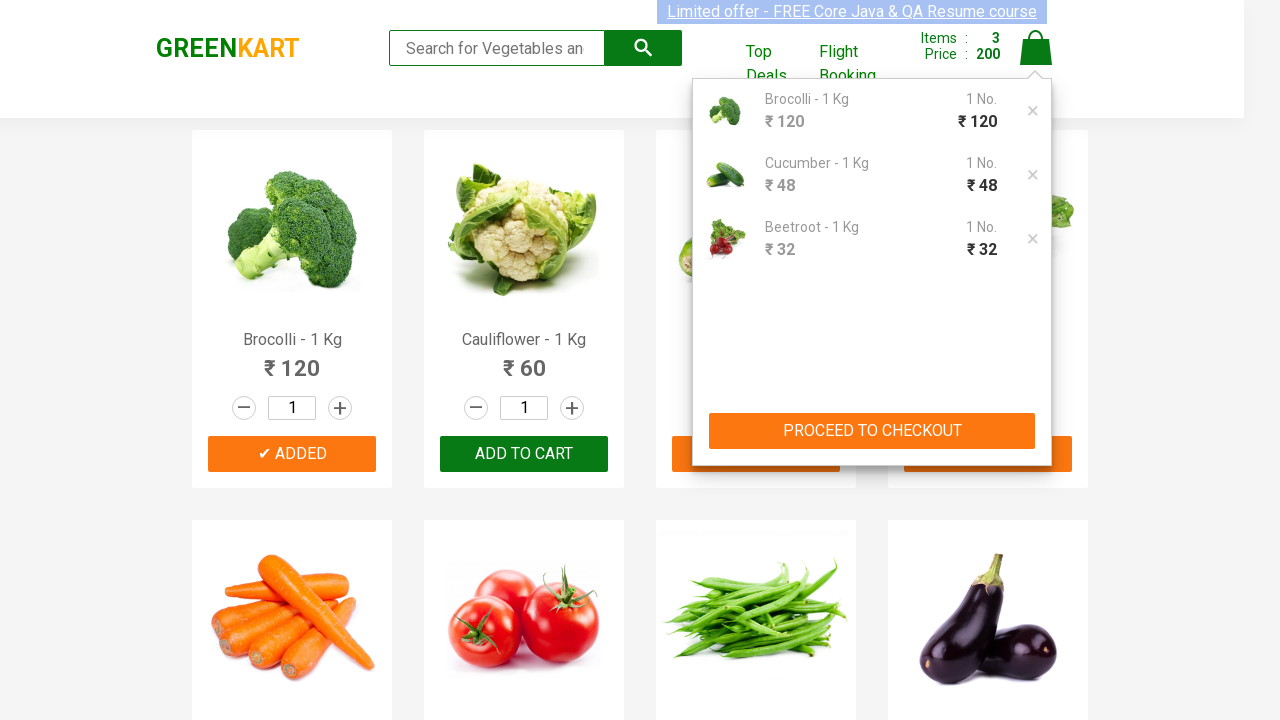

Entered promo code 'RahulShettyAcademy' in the promo code field on input.promoCode
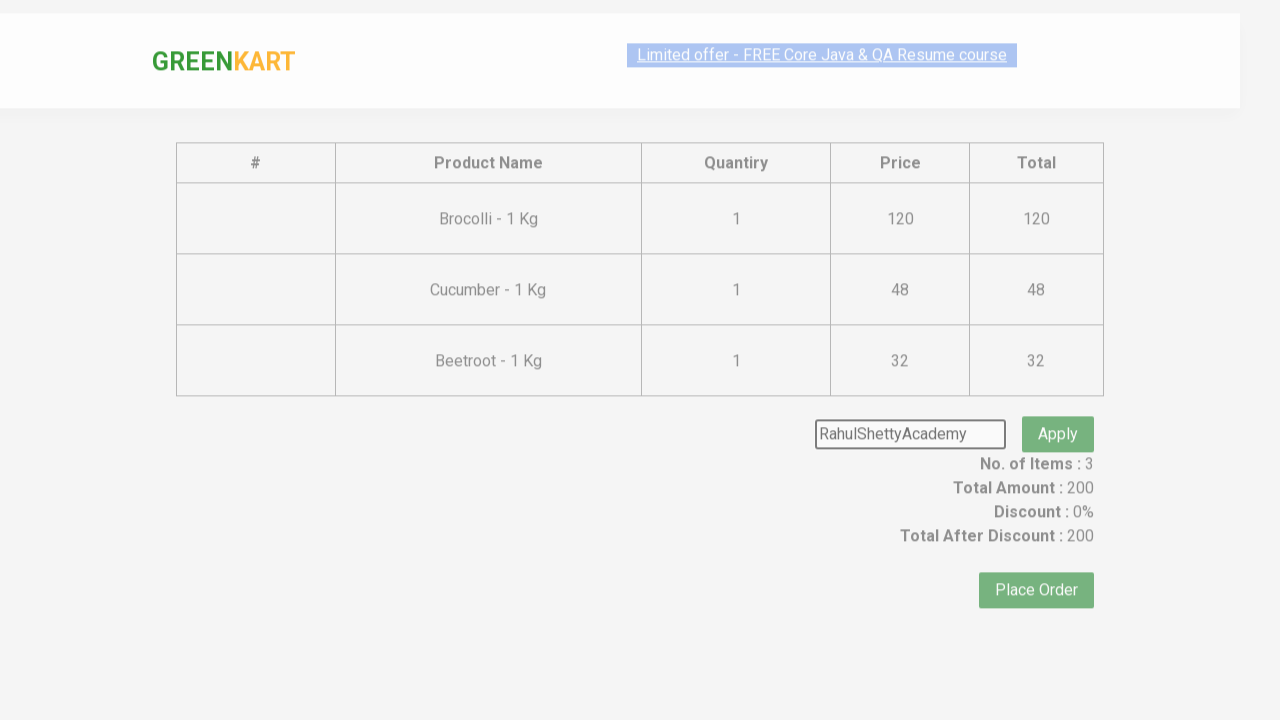

Clicked the 'Apply' button to apply the promo code at (1058, 406) on button.promoBtn
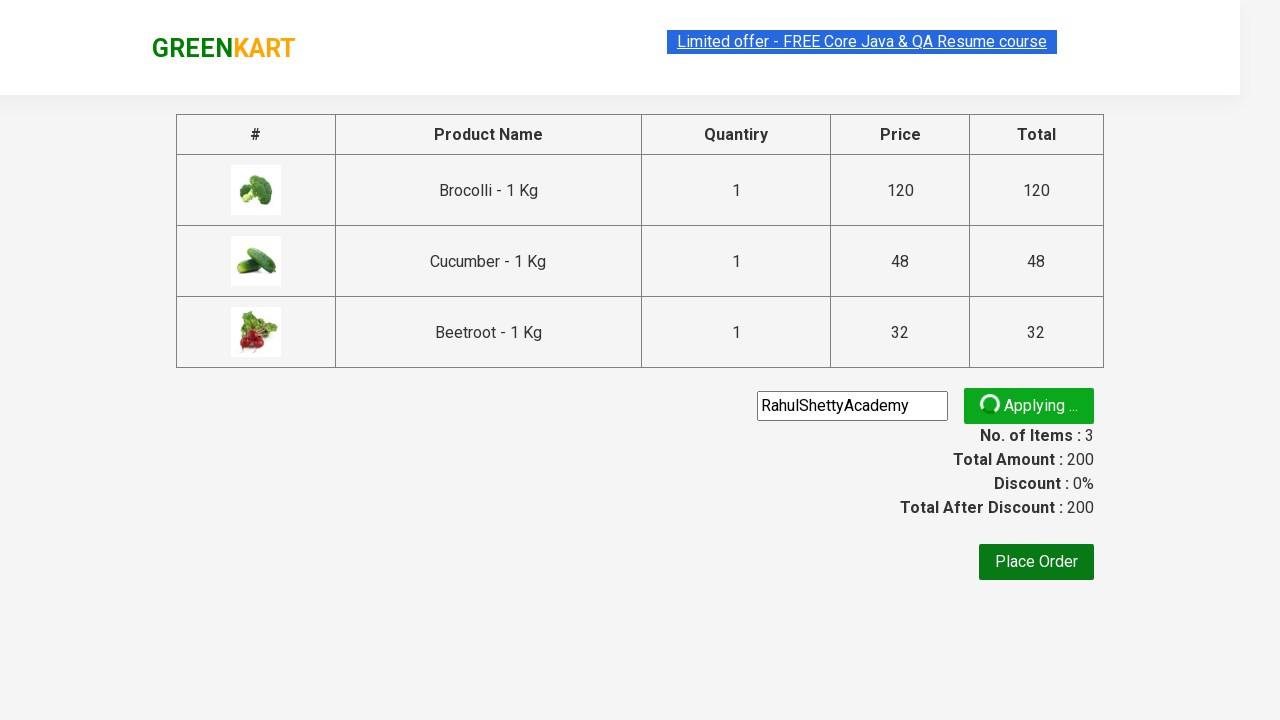

Verified that promo code was successfully applied and promo information appeared
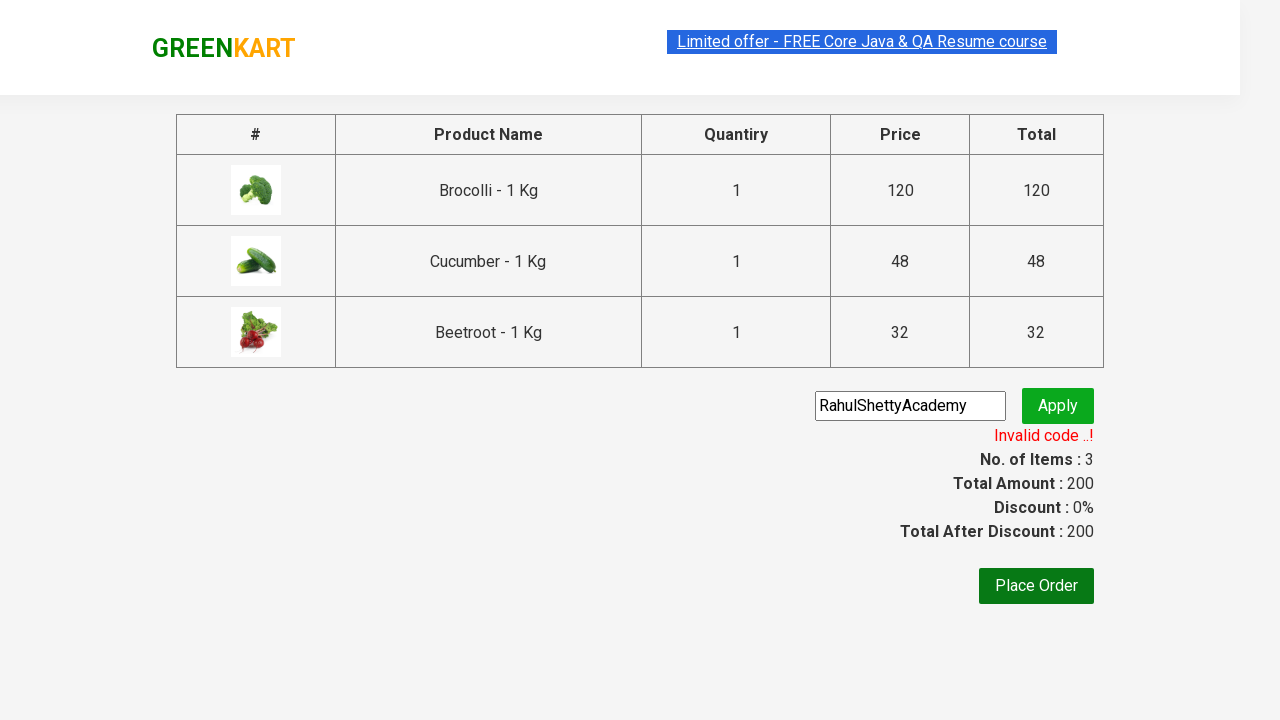

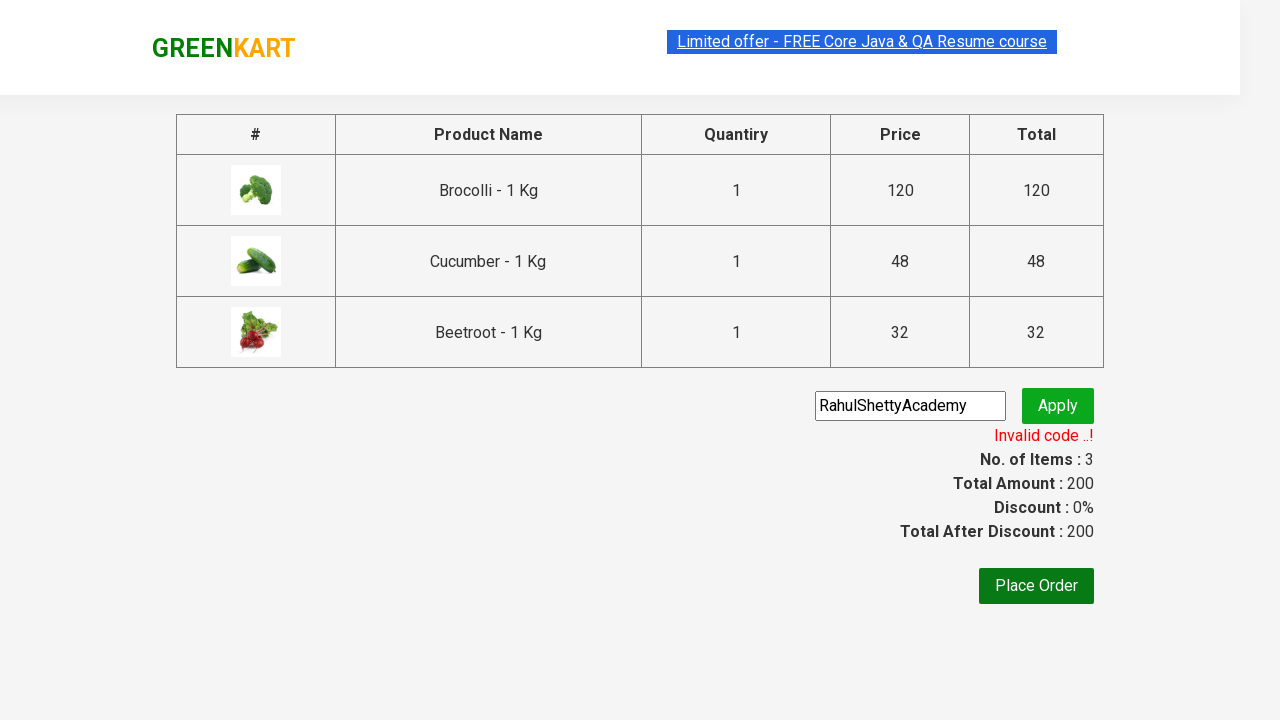